Launches browser and navigates to Simplilearn website, verifying the page loads successfully

Starting URL: https://www.simplilearn.com/

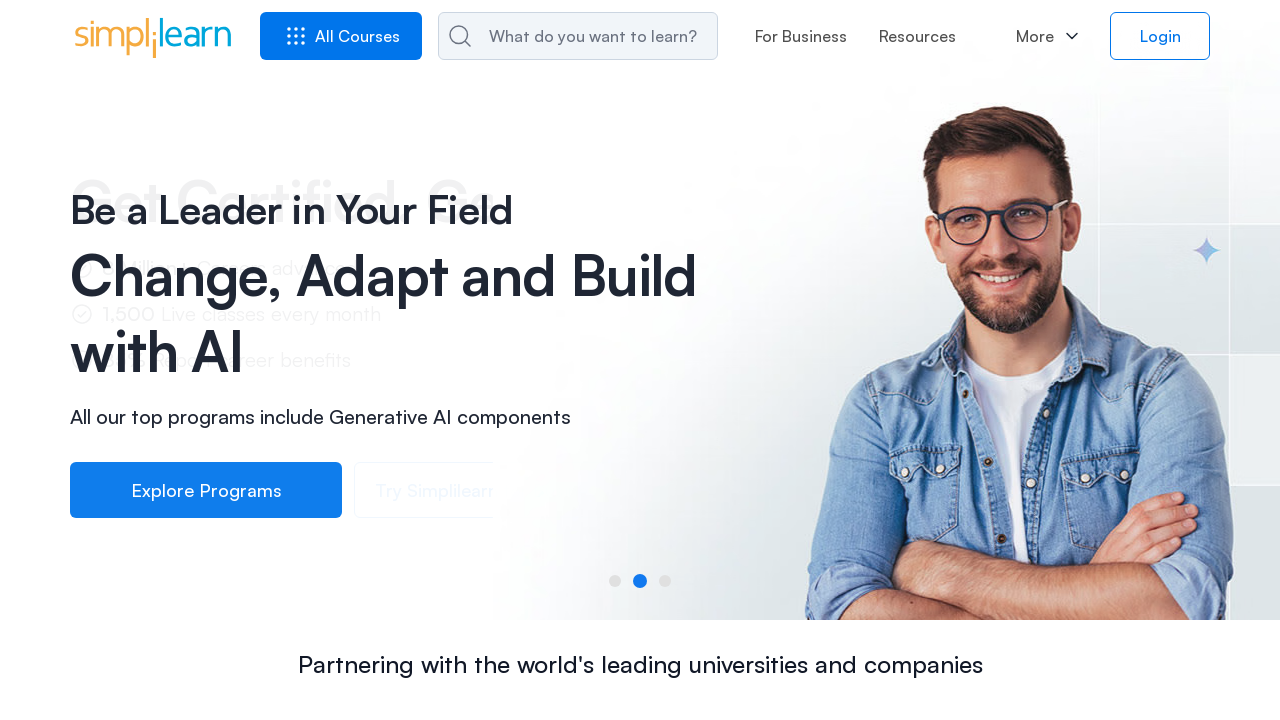

Waited for page DOM to load
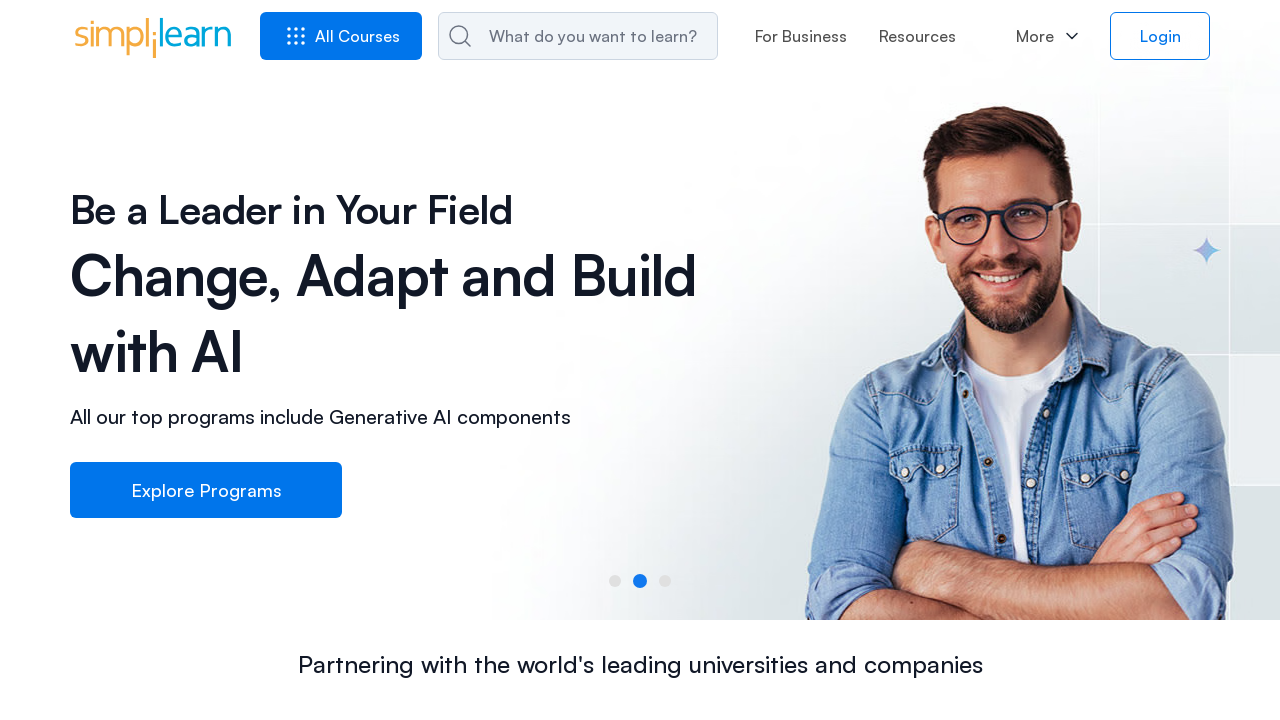

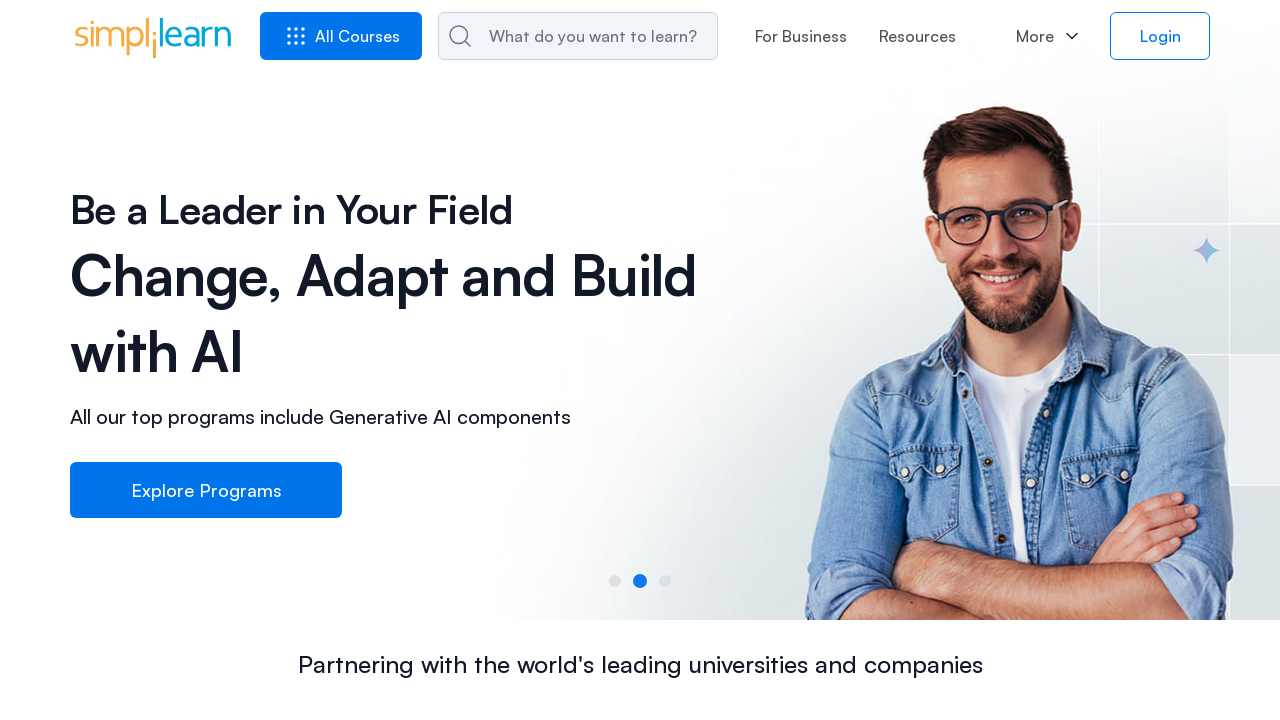